Tests the search functionality on python.org by entering a search query and submitting it using the Enter key

Starting URL: https://www.python.org

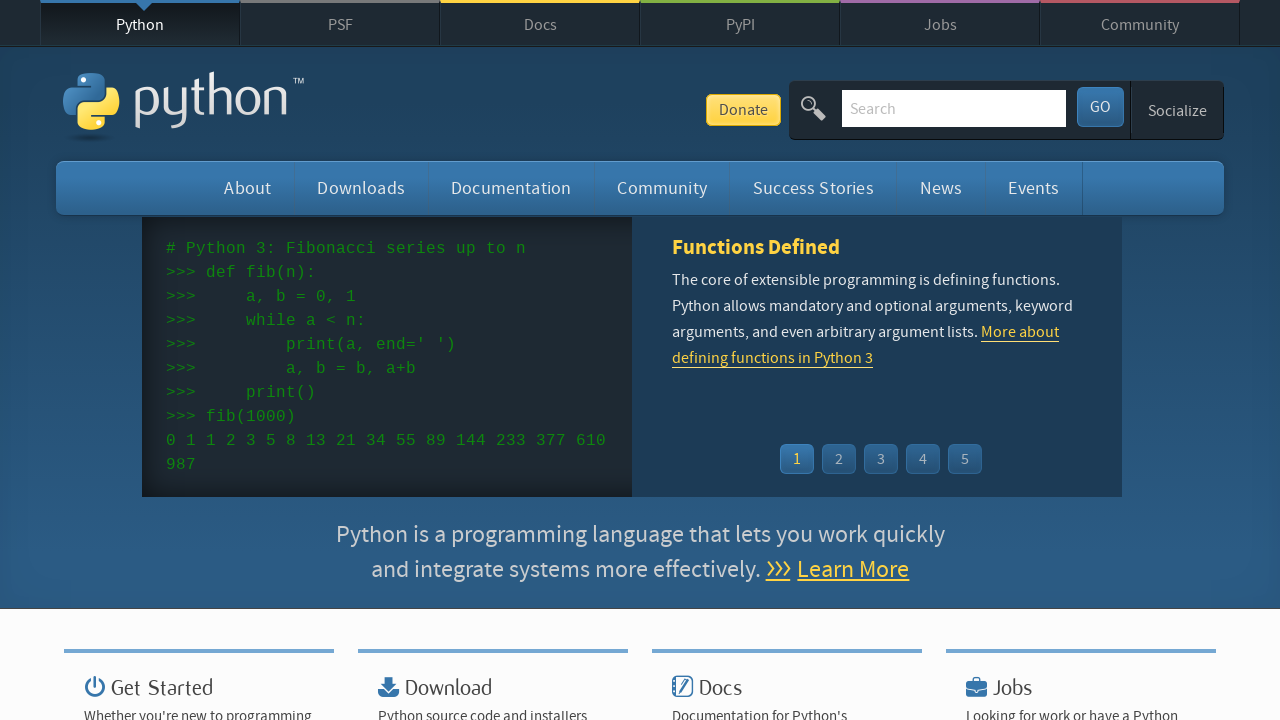

Cleared the search input field on input[name='q']
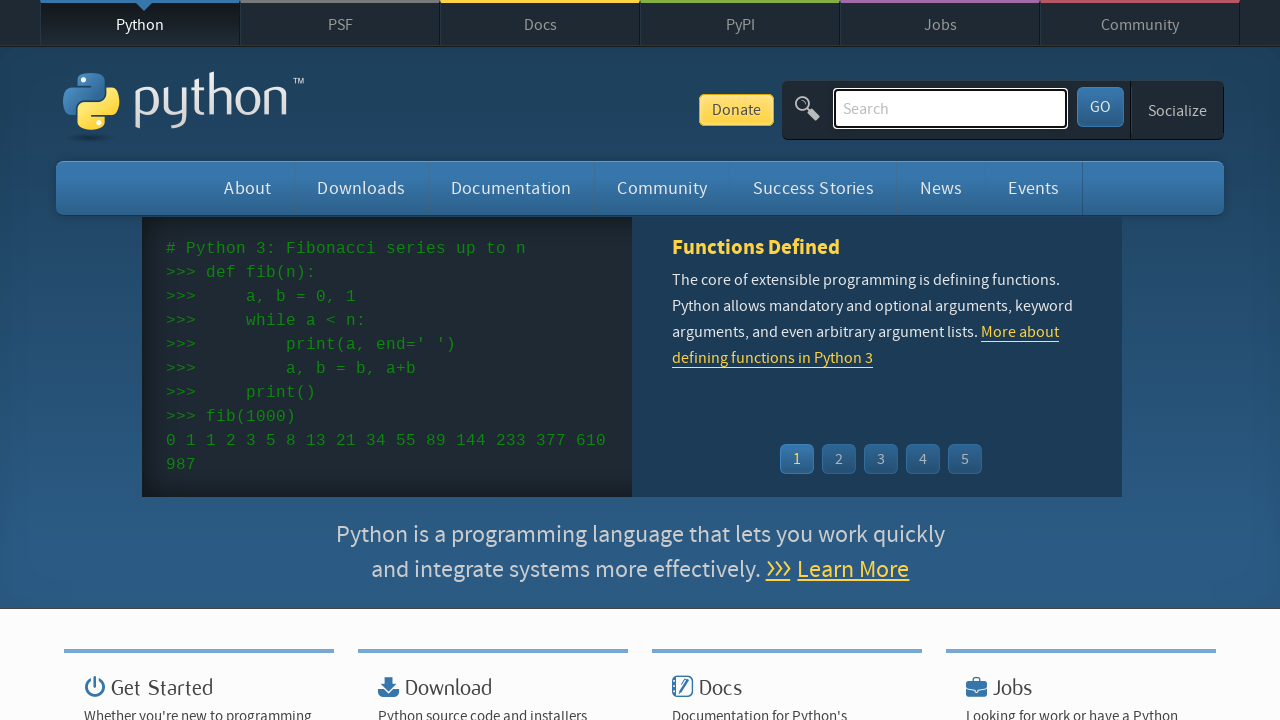

Filled search field with 'getting started with python' on input[name='q']
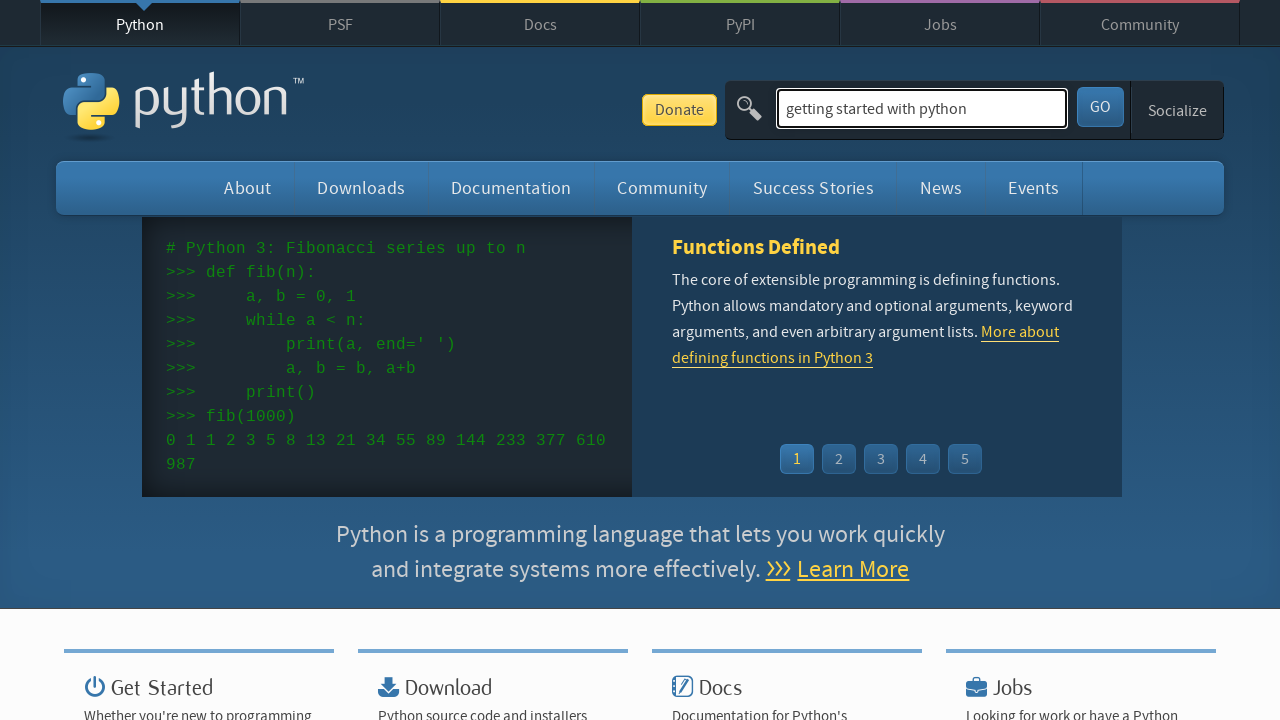

Pressed Enter key to submit the search query on input[name='q']
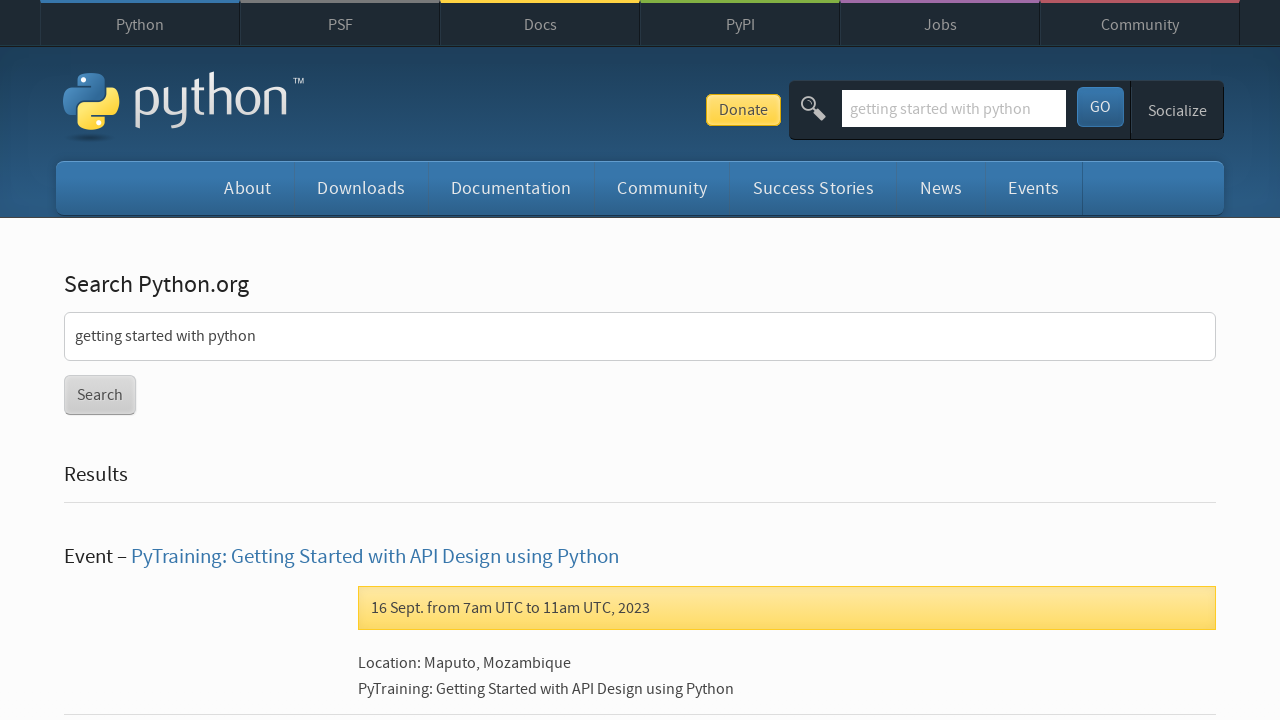

Search results page loaded successfully
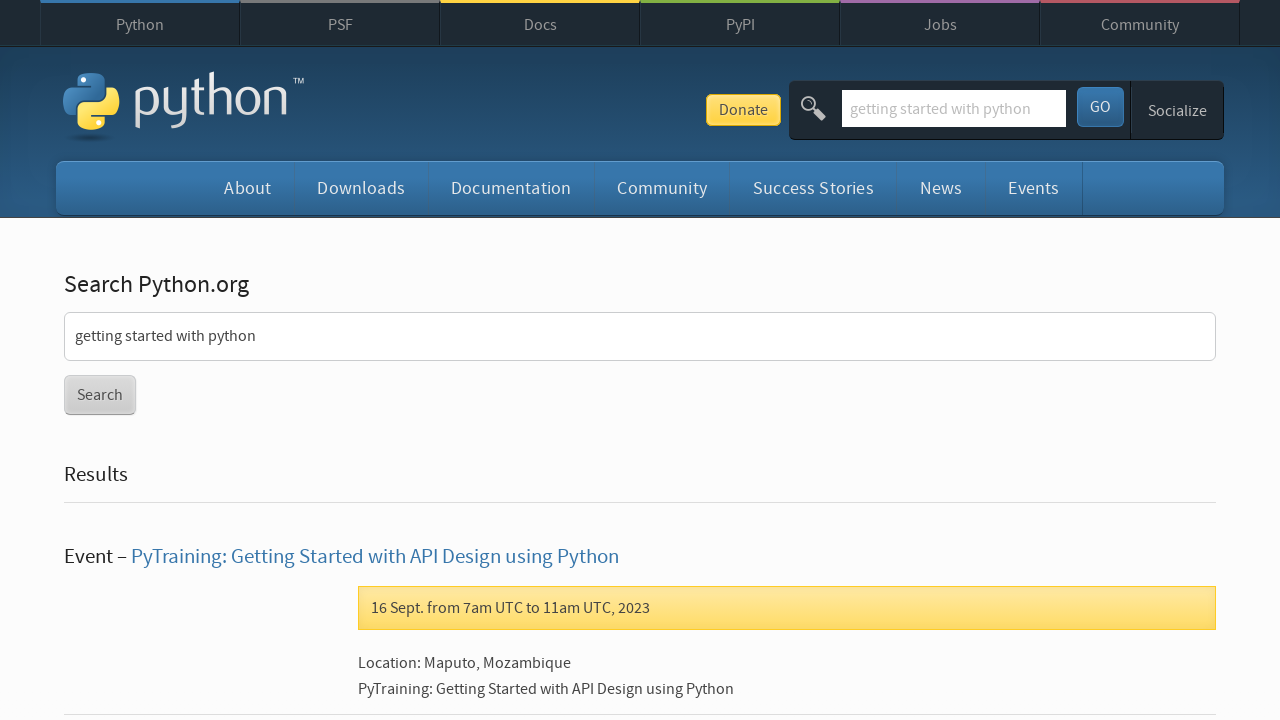

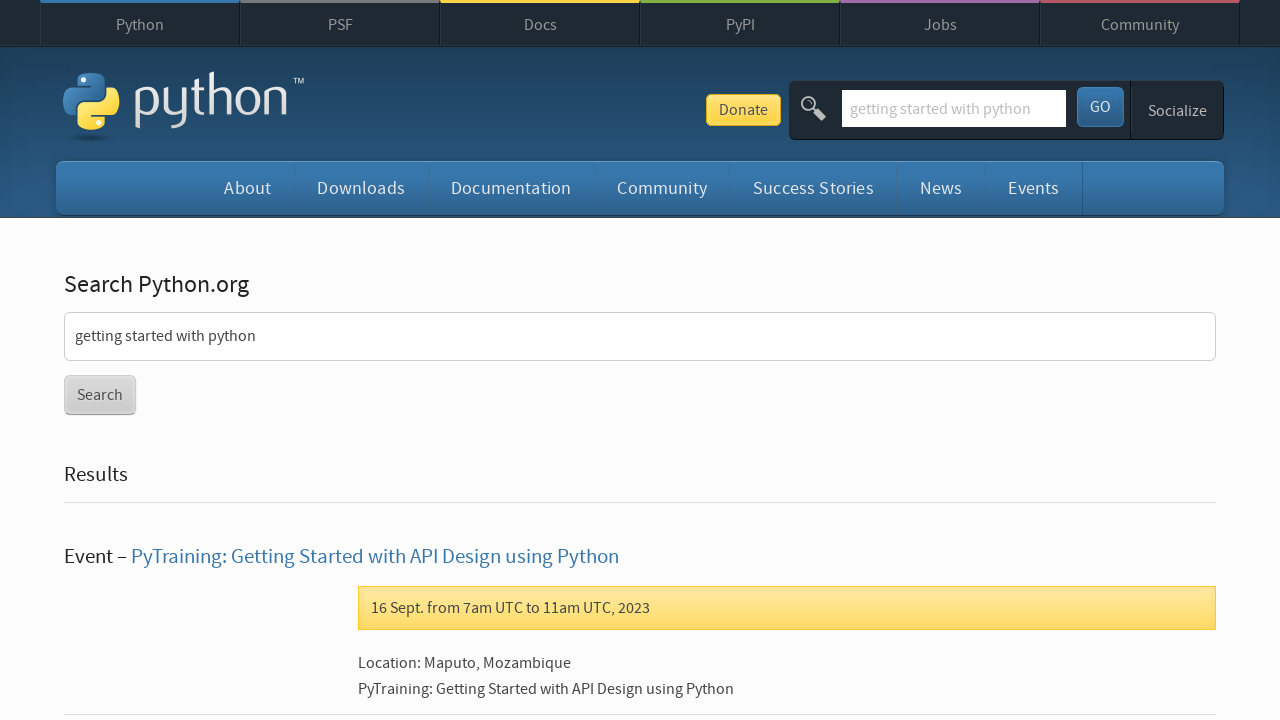